Tests radio button selection functionality by selecting different payment methods (Visa, Mastercard, American Express) and verifying the selections are correctly applied.

Starting URL: http://test.openkeyword.de/InputRadioButton/input_type-radio.htm

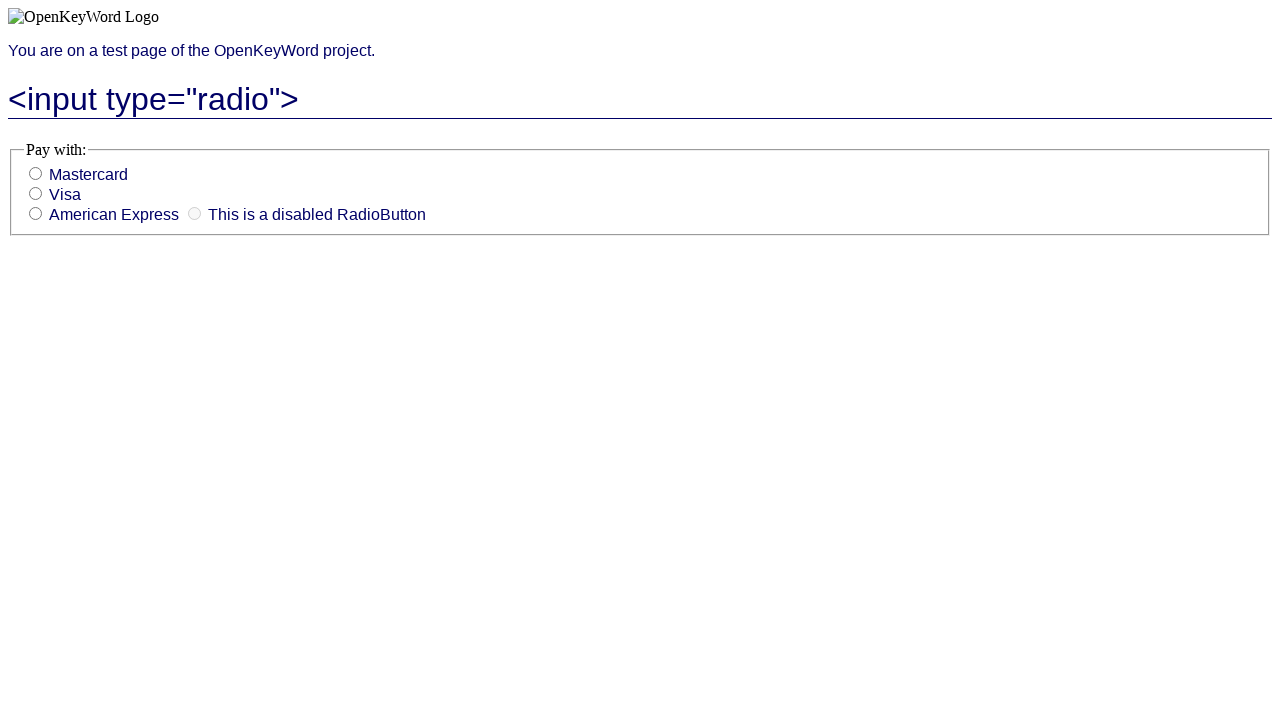

Waited for radio button elements to load on the page
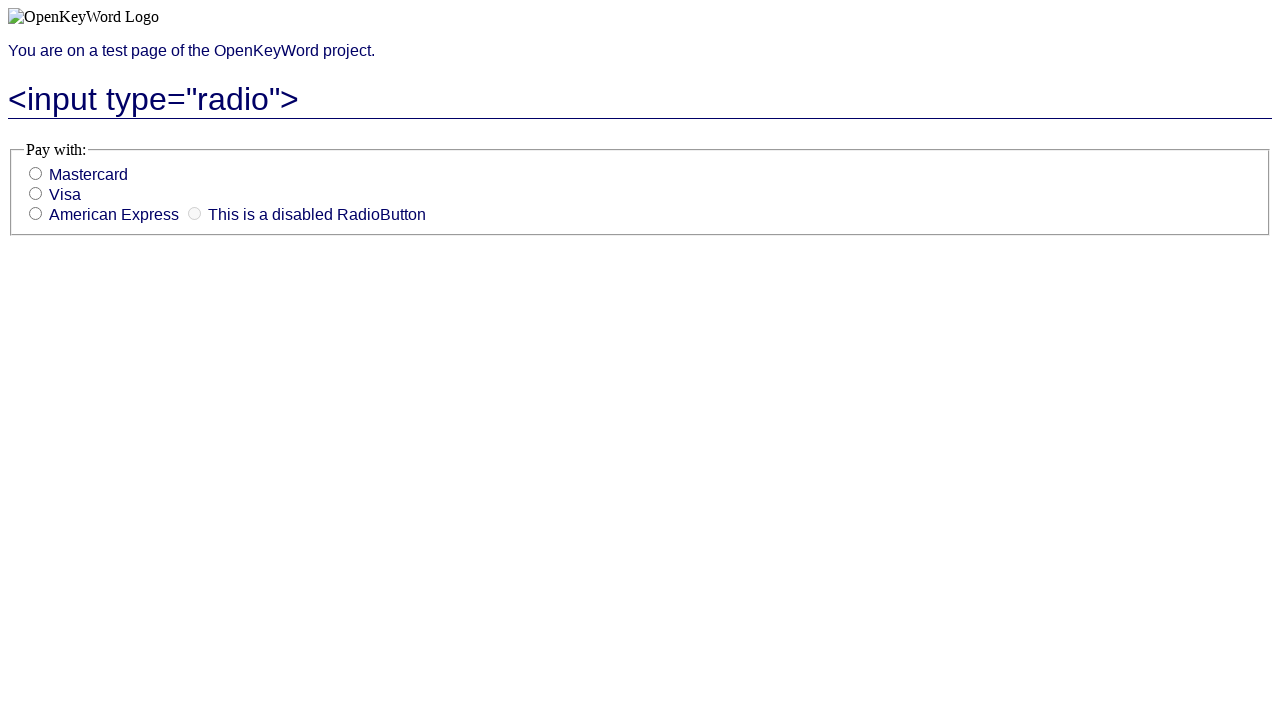

Clicked Visa radio button to select it as payment method at (36, 194) on input[type='radio'][value='Visa']
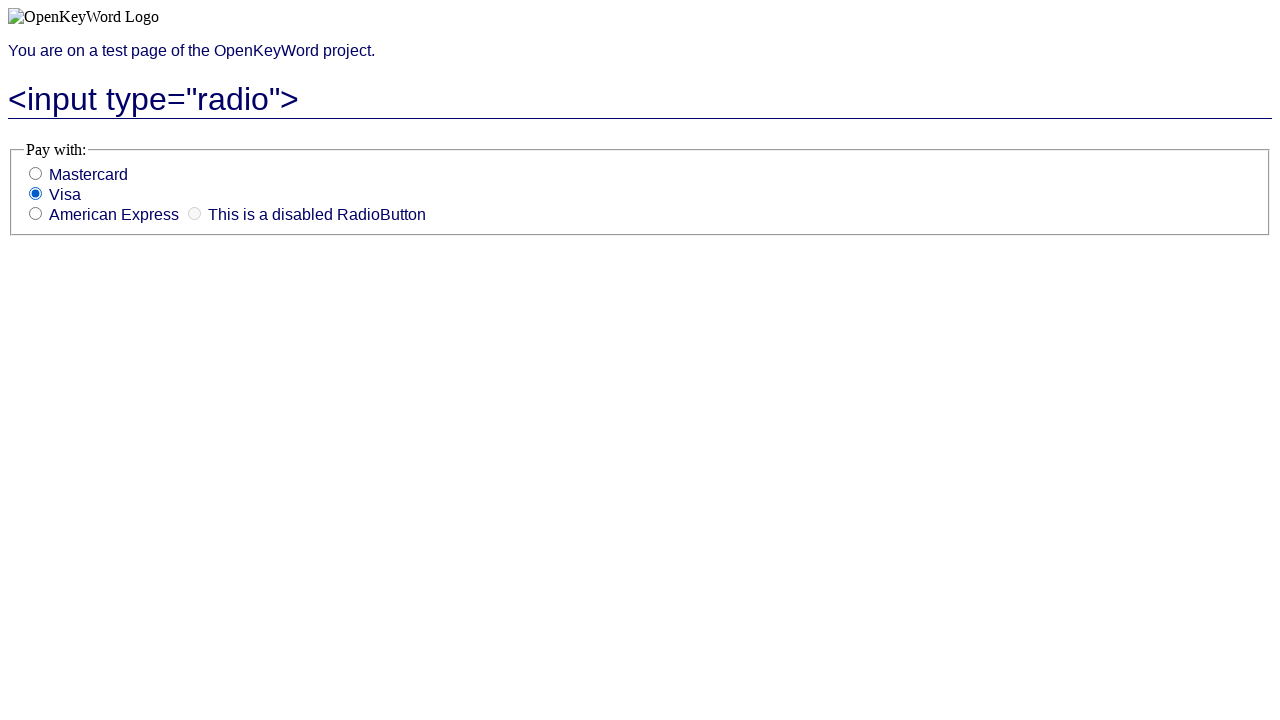

Waited 500ms for Visa selection to process
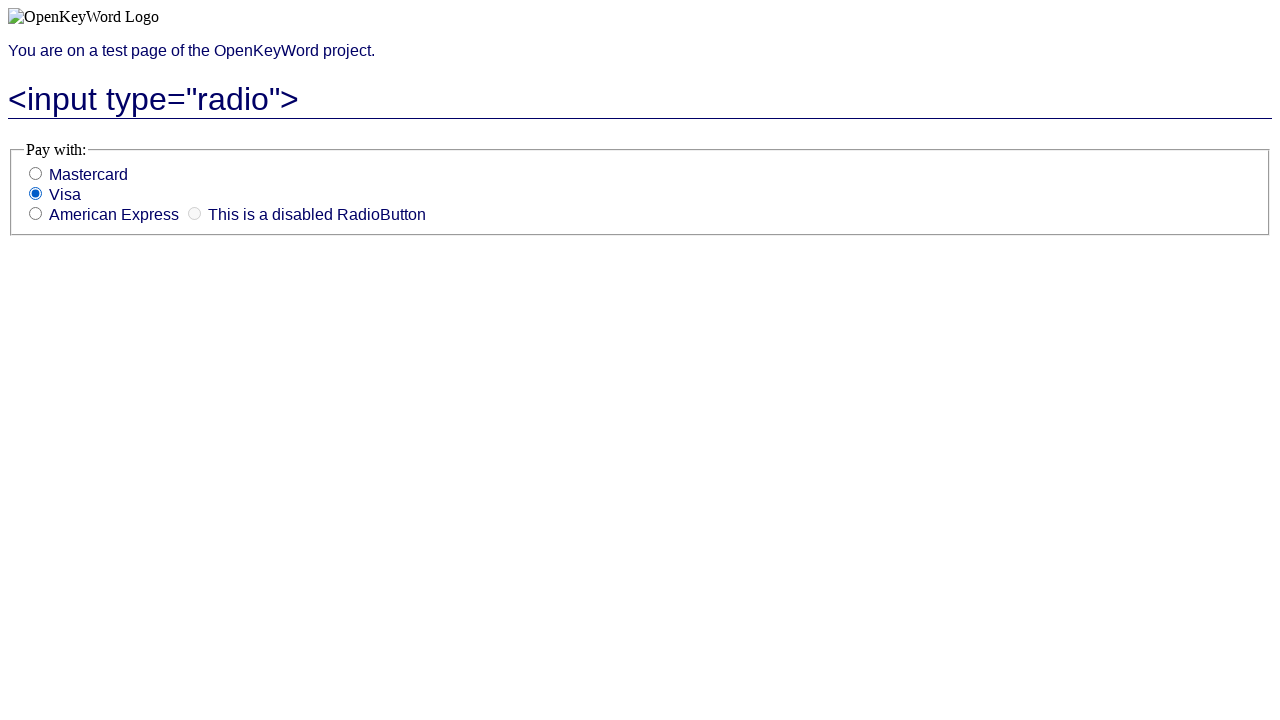

Clicked Mastercard radio button to select it as payment method at (36, 174) on input[type='radio'][value='Mastercard']
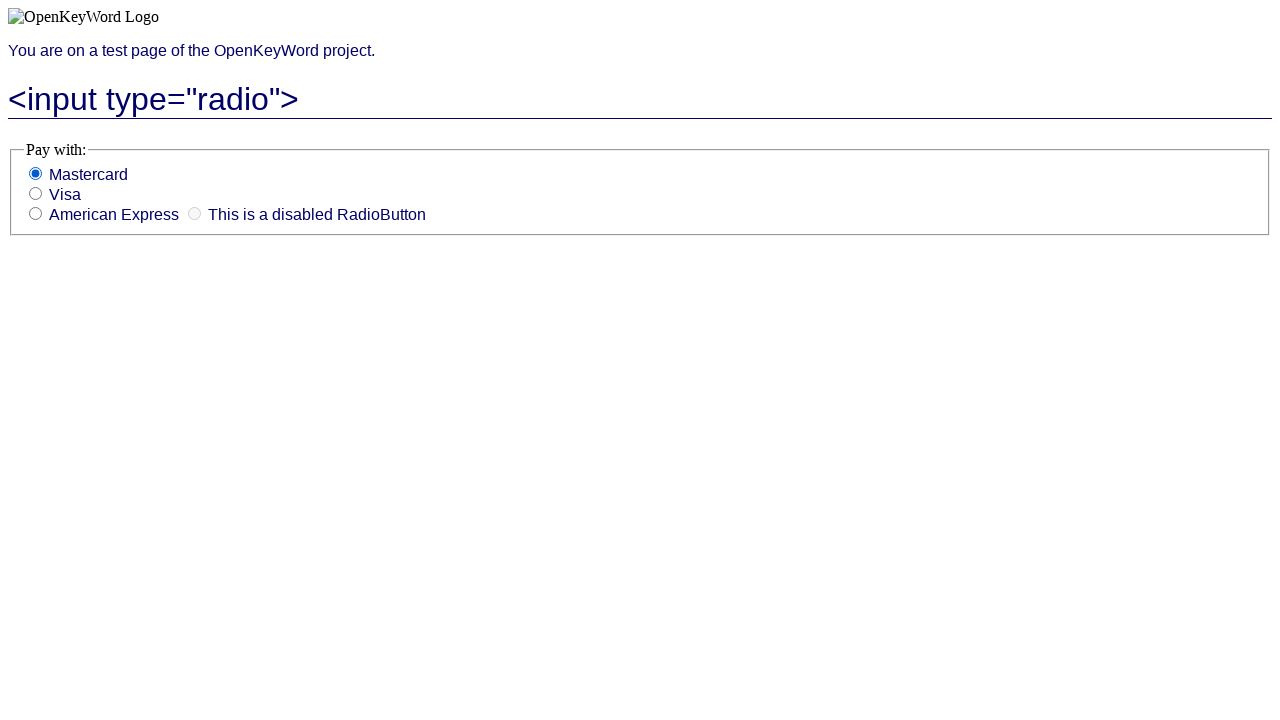

Waited 500ms for Mastercard selection to process
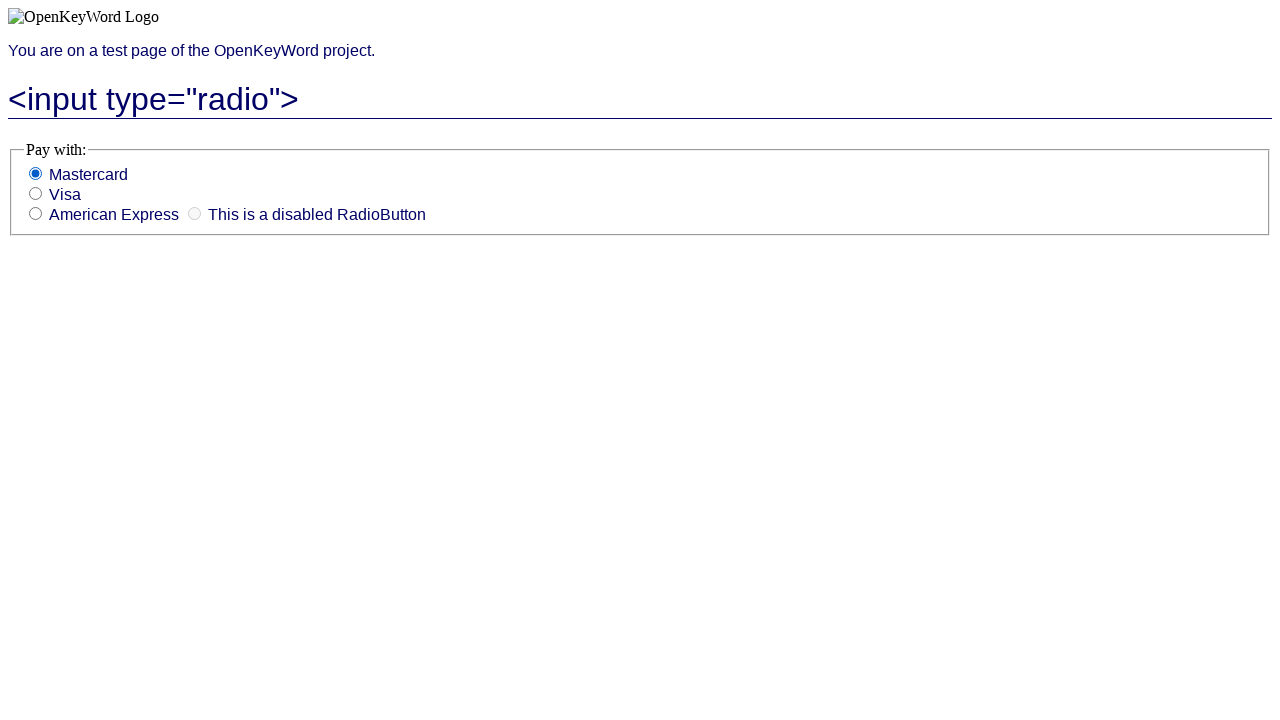

Clicked American Express radio button to select it as payment method at (36, 214) on input[type='radio'][value='American Express']
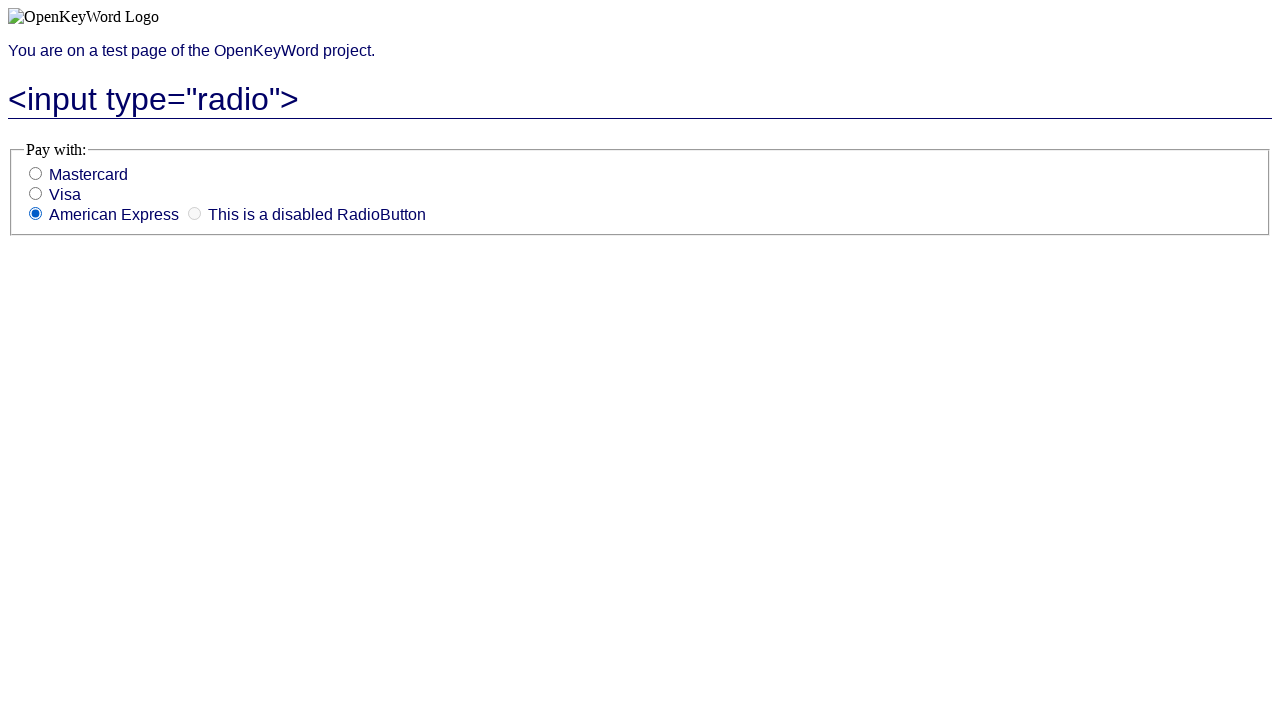

Waited 500ms for American Express selection to process
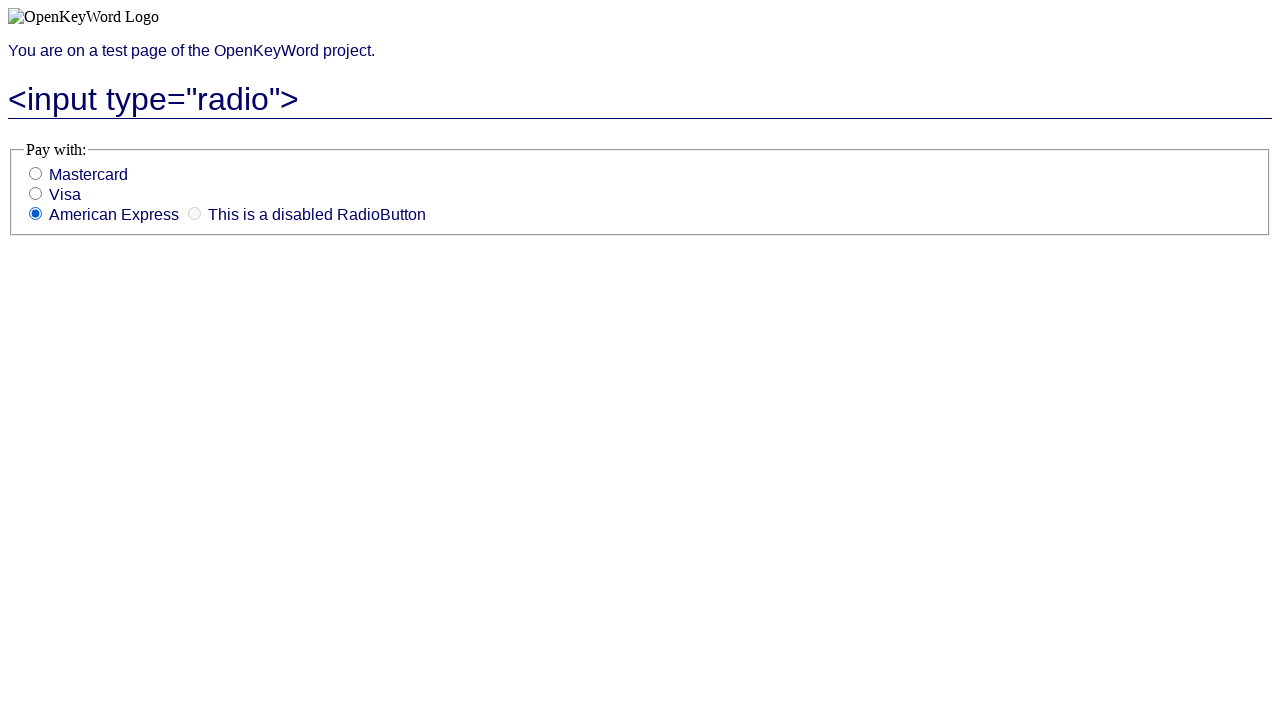

Verified that American Express radio button is correctly selected
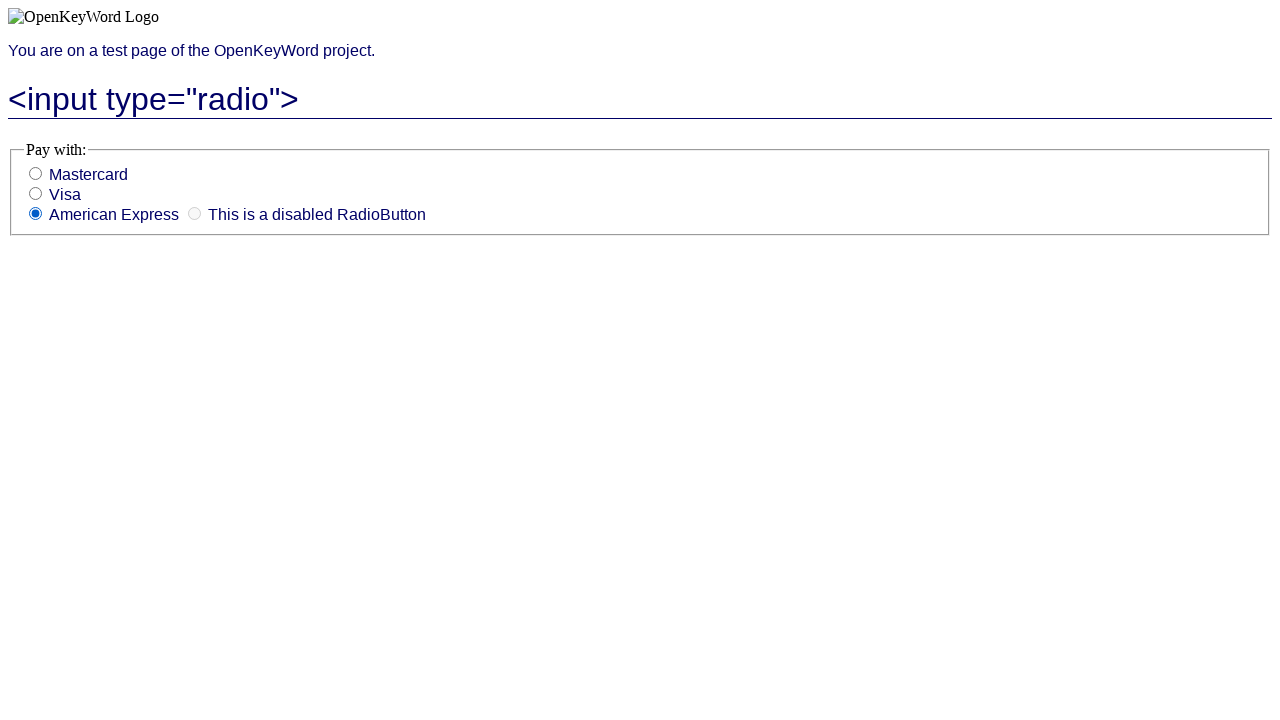

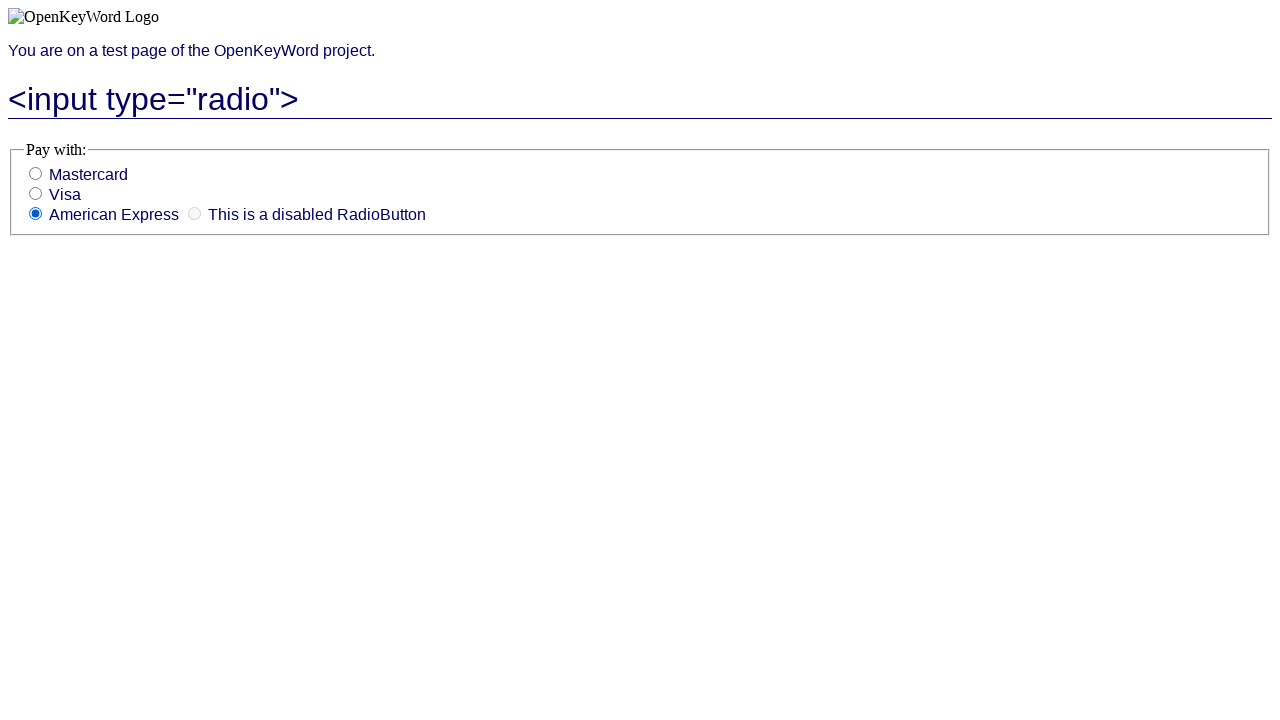